Tests JavaScript prompt dialog handling by clicking a button to trigger a prompt, entering text, accepting it, and verifying the result.

Starting URL: https://bonigarcia.dev/selenium-webdriver-java/dialog-boxes.html

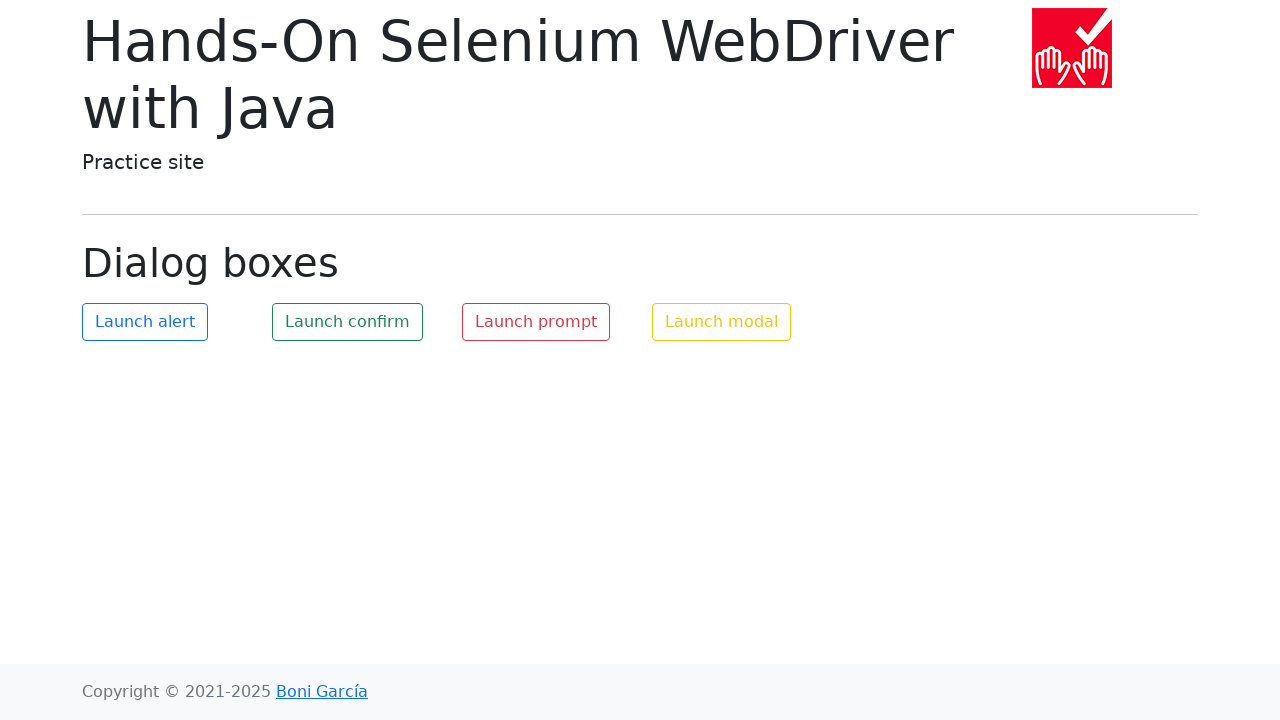

Set up dialog handler to accept prompt with 'Test User alert'
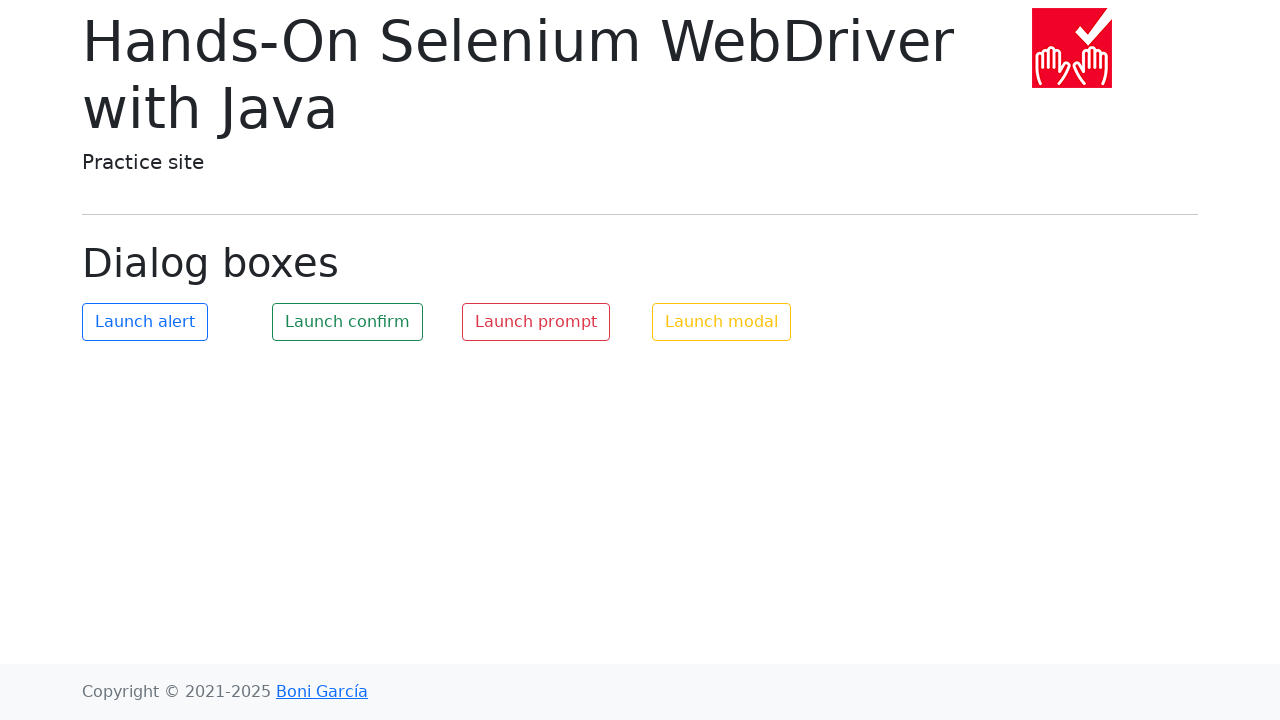

Clicked prompt button to trigger JavaScript dialog at (536, 322) on #my-prompt
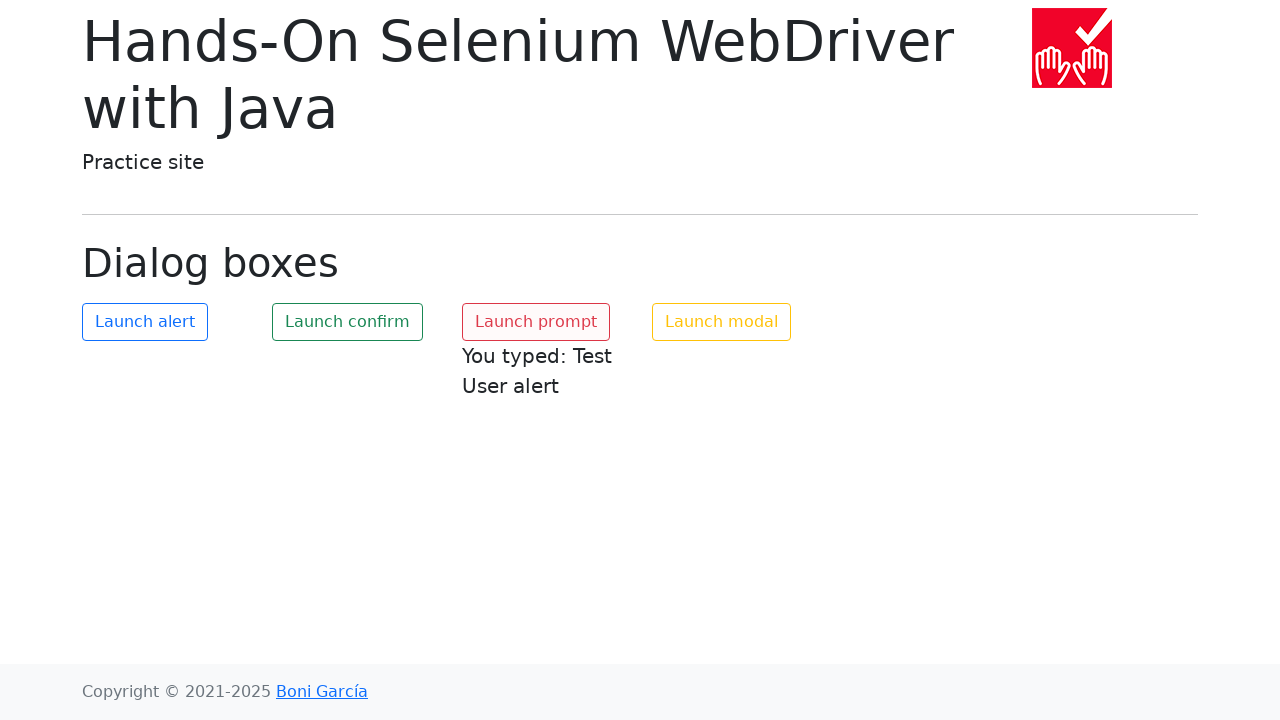

Waited for prompt result text to appear
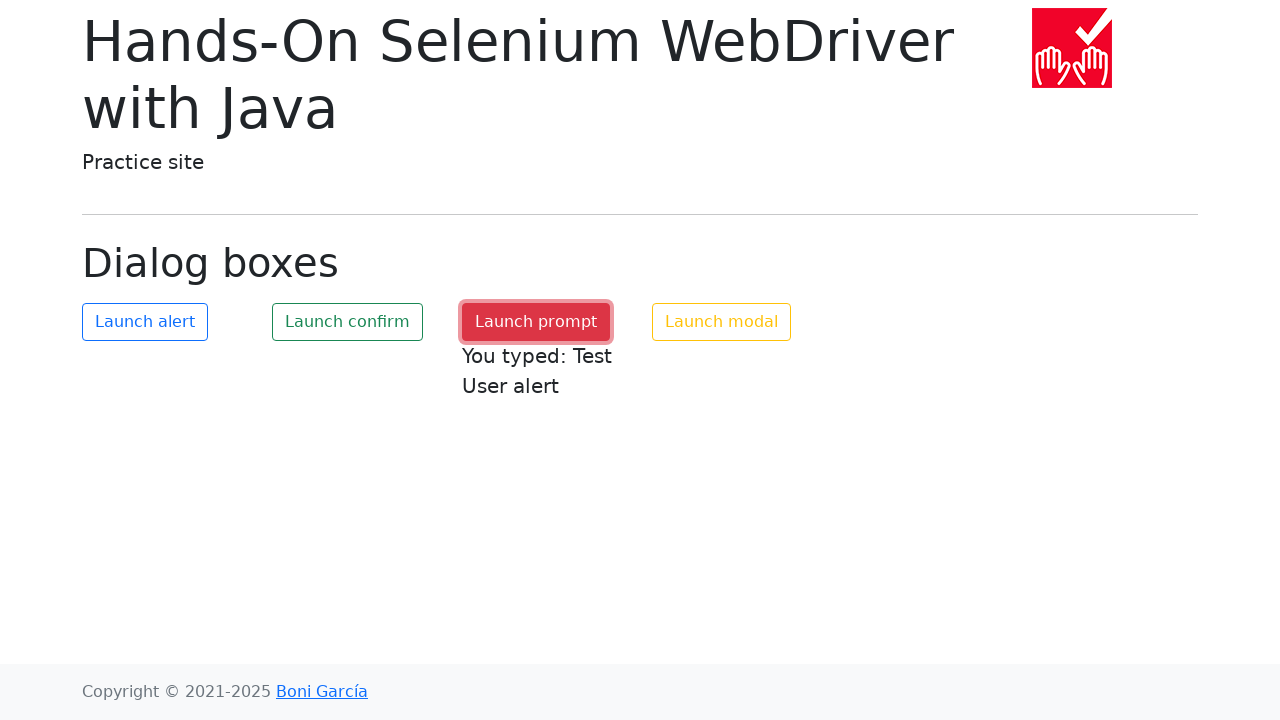

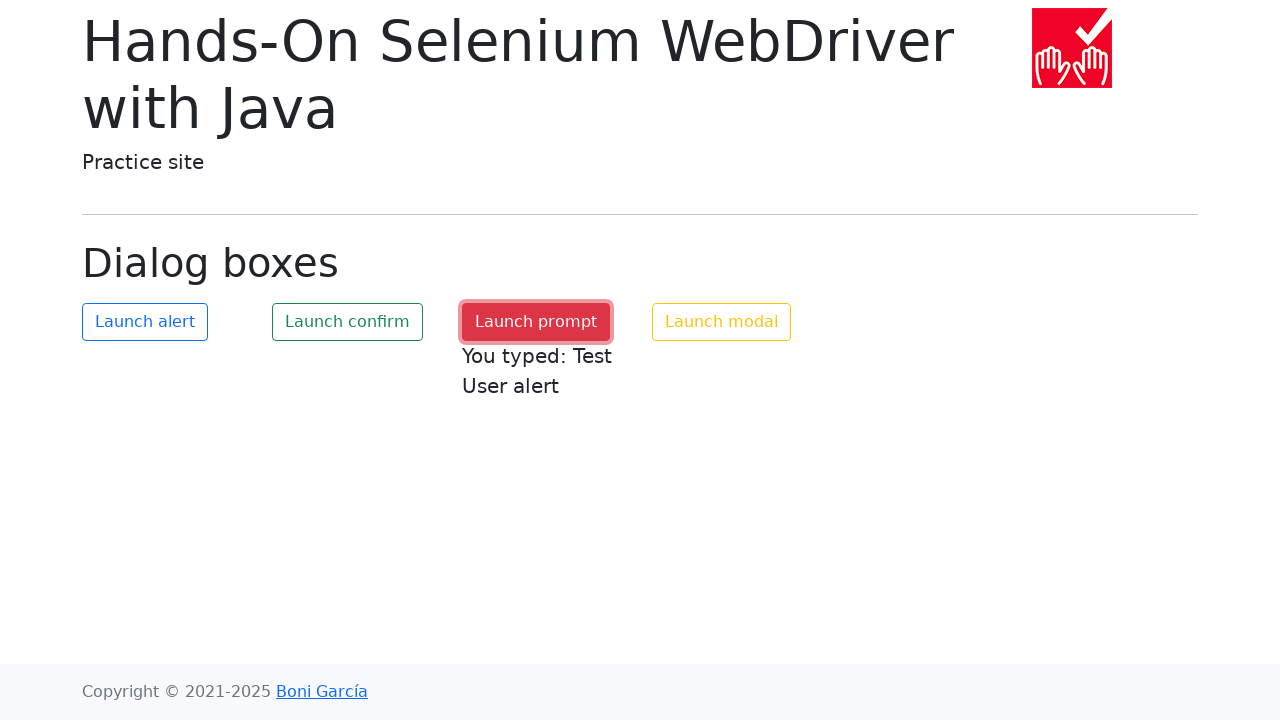